Tests that clicking the "Make Appointment" button redirects the user to the login page

Starting URL: https://katalon-demo-cura.herokuapp.com/

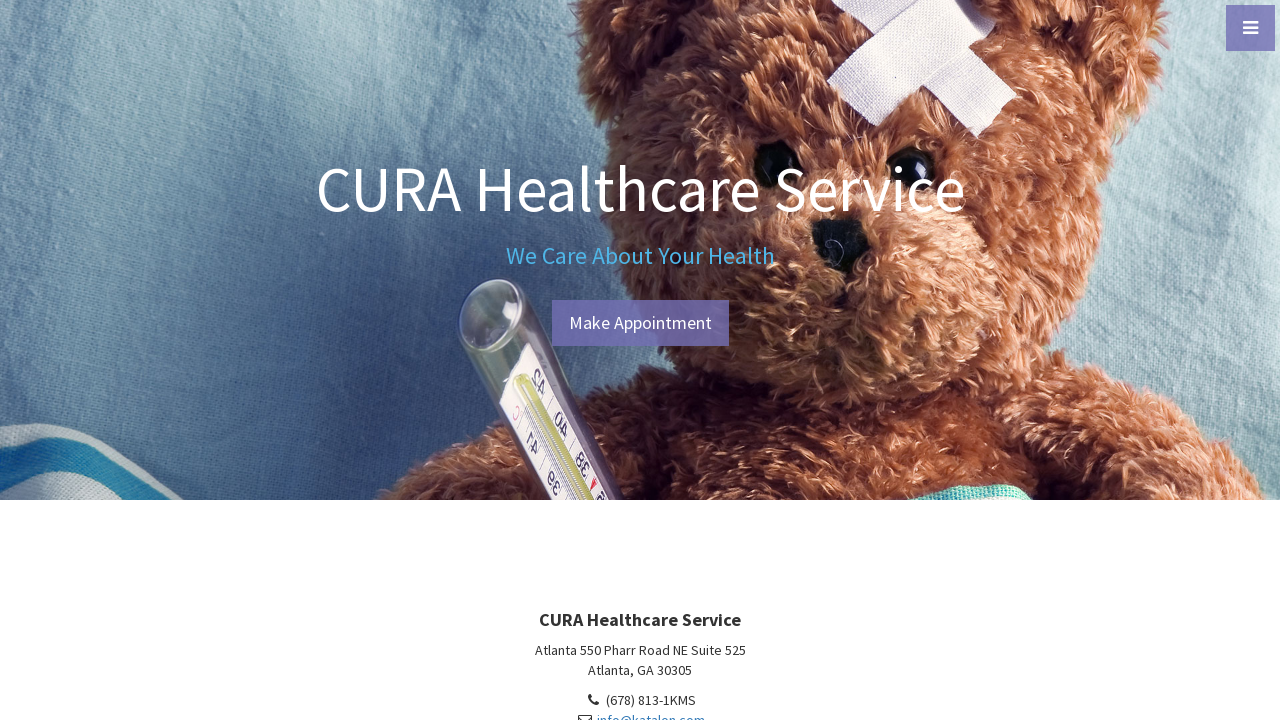

Clicked the 'Make Appointment' button at (640, 323) on #btn-make-appointment
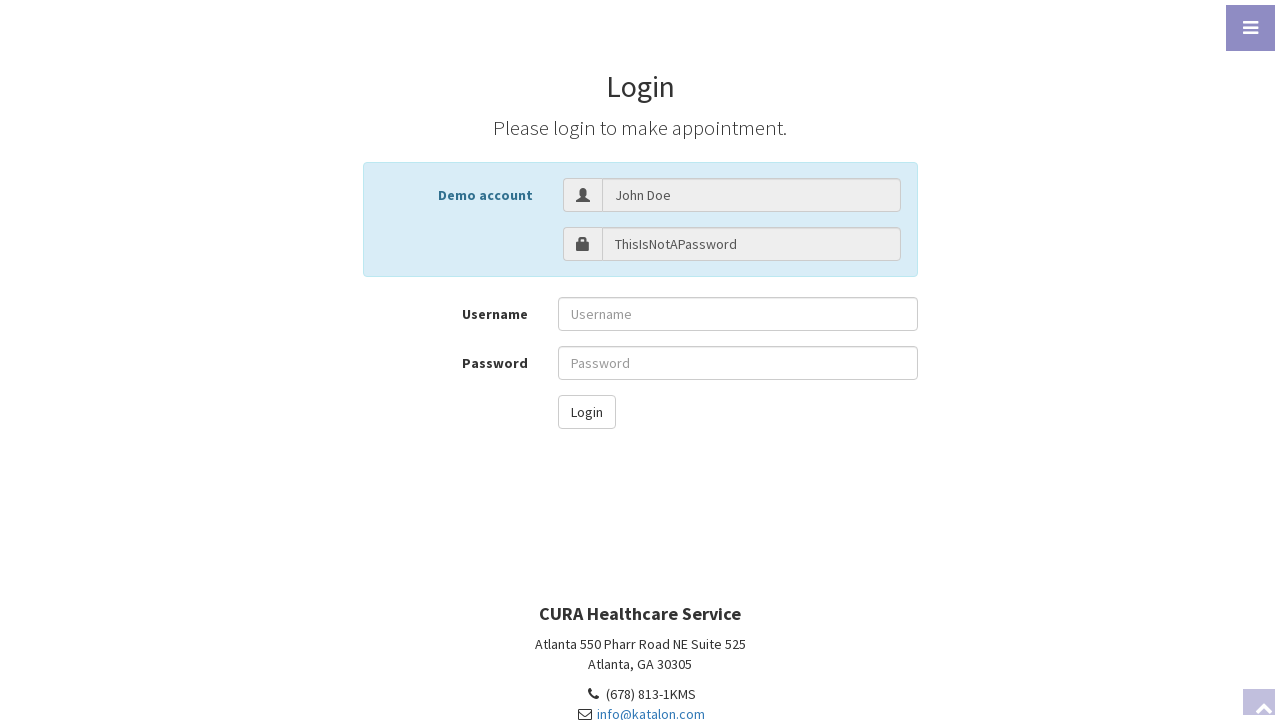

Waited for navigation to login page URL
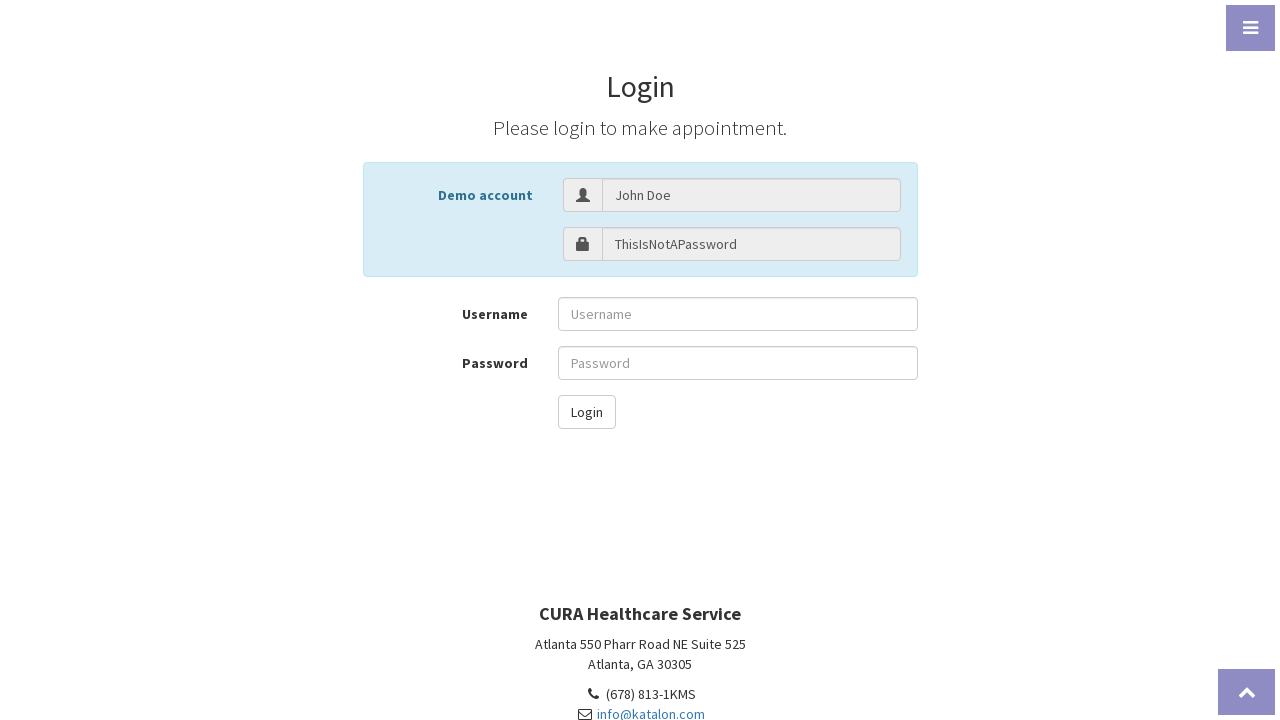

Verified that current URL contains 'profile.php#login'
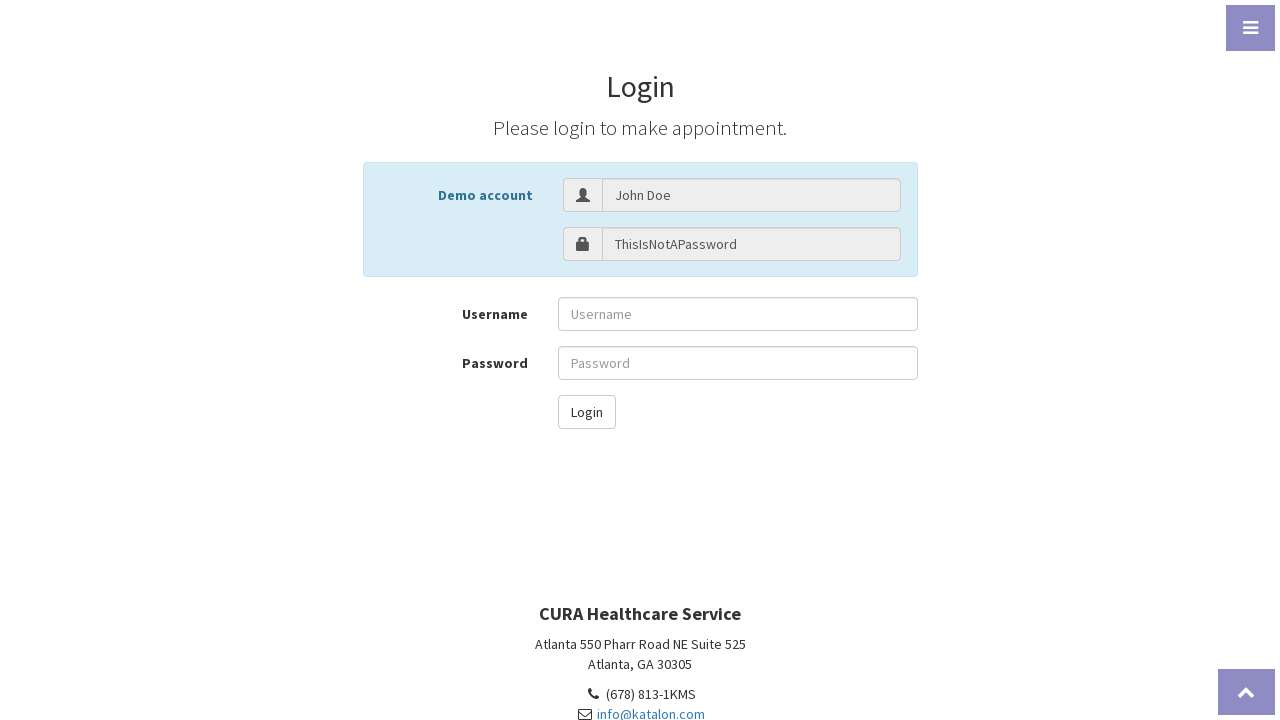

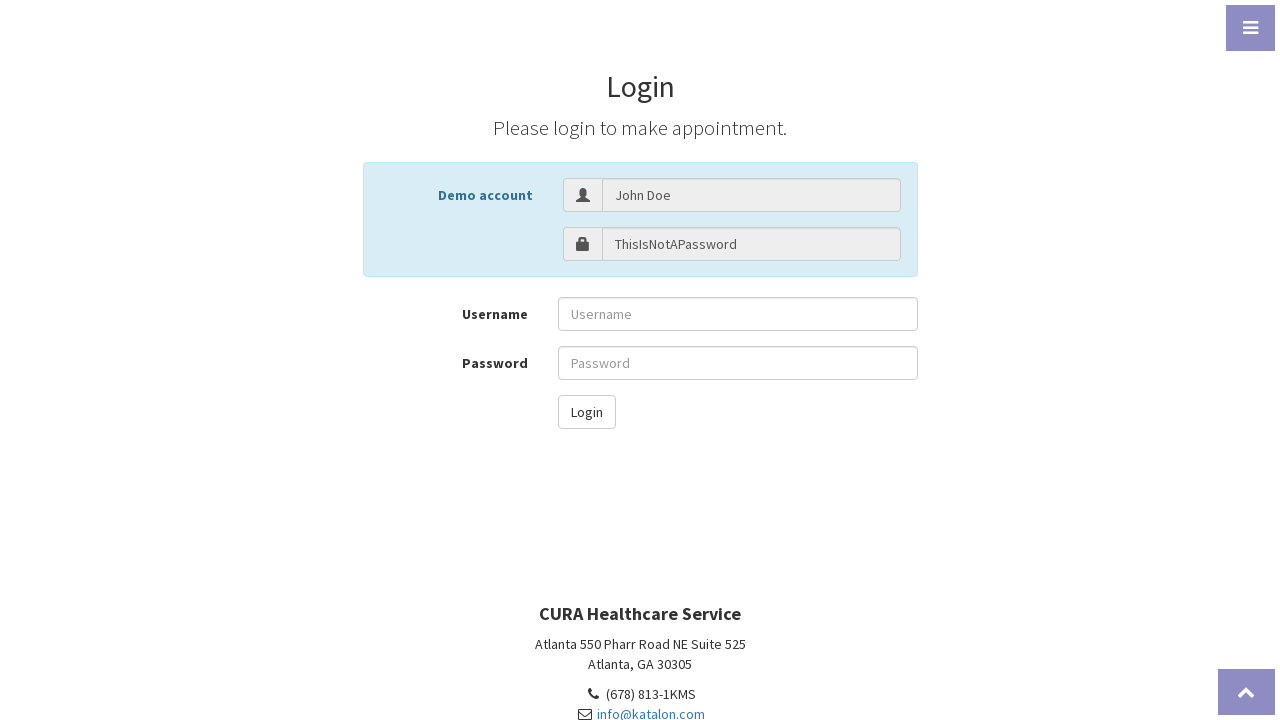